Tests working with multiple browser windows by clicking a link that opens a new window, then switching between the original and new windows to verify their titles.

Starting URL: https://the-internet.herokuapp.com/windows

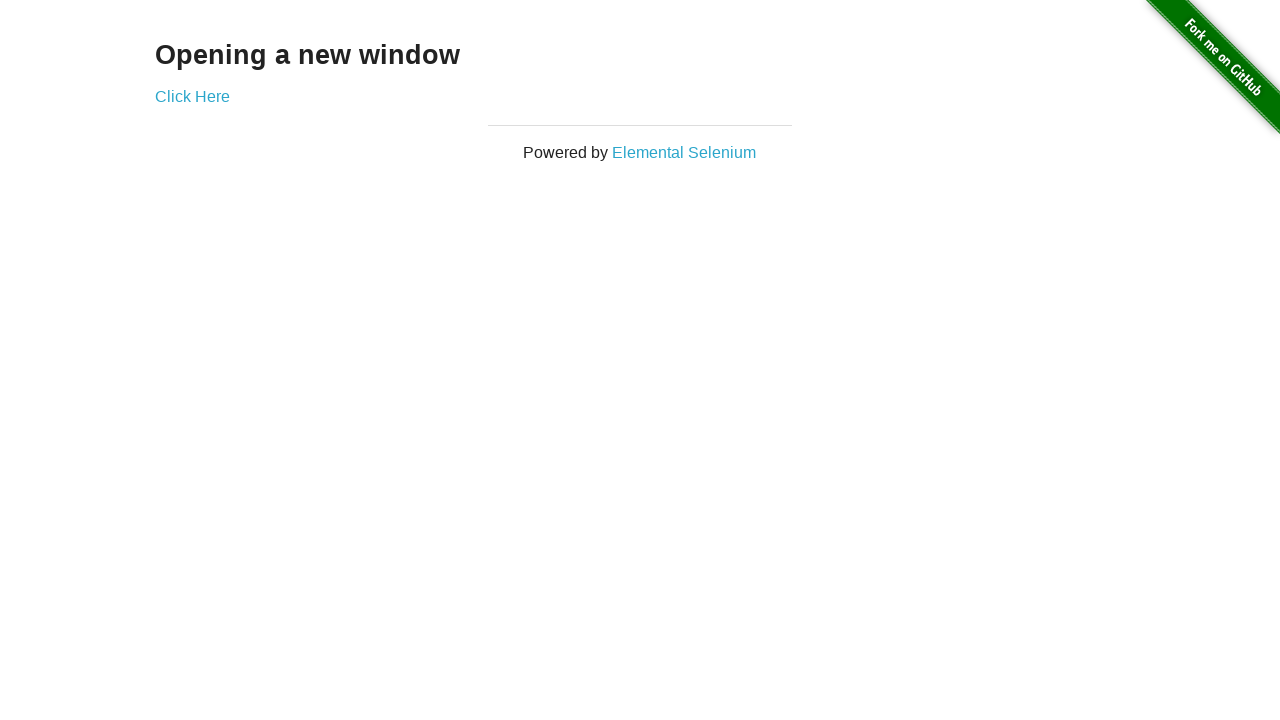

Clicked link to open new window at (192, 96) on .example a
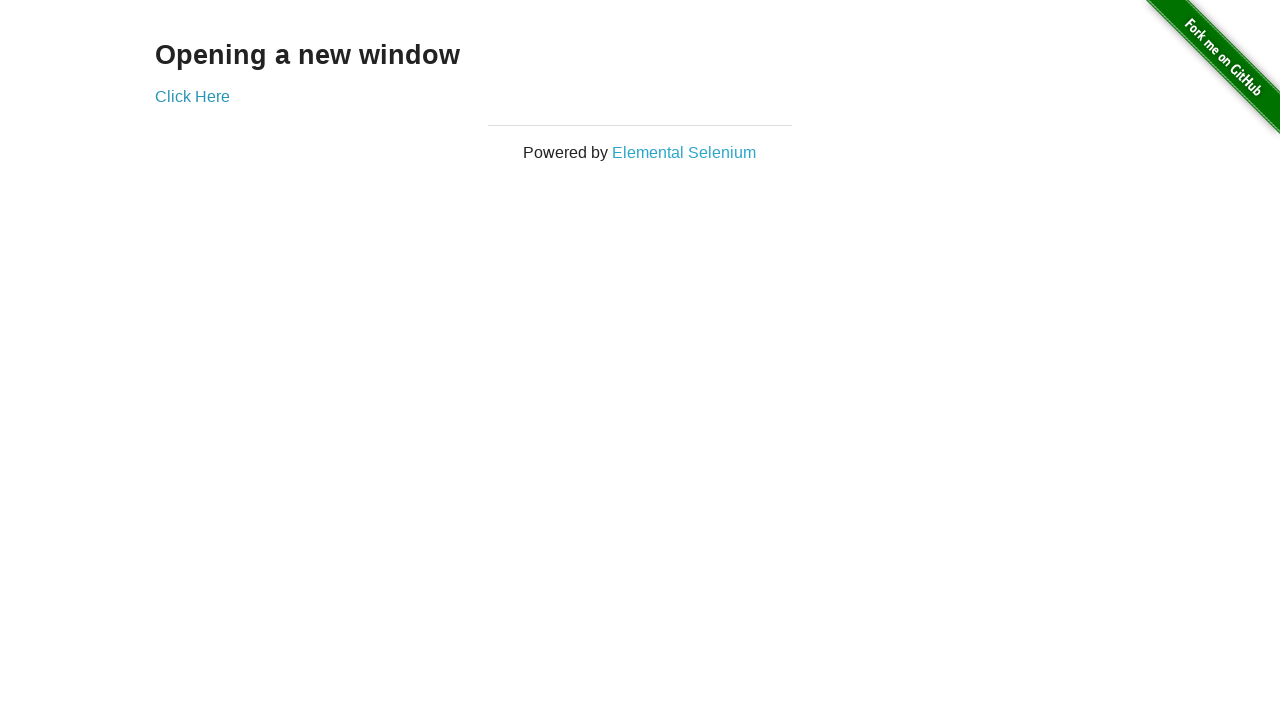

New window opened and captured at (192, 96) on .example a
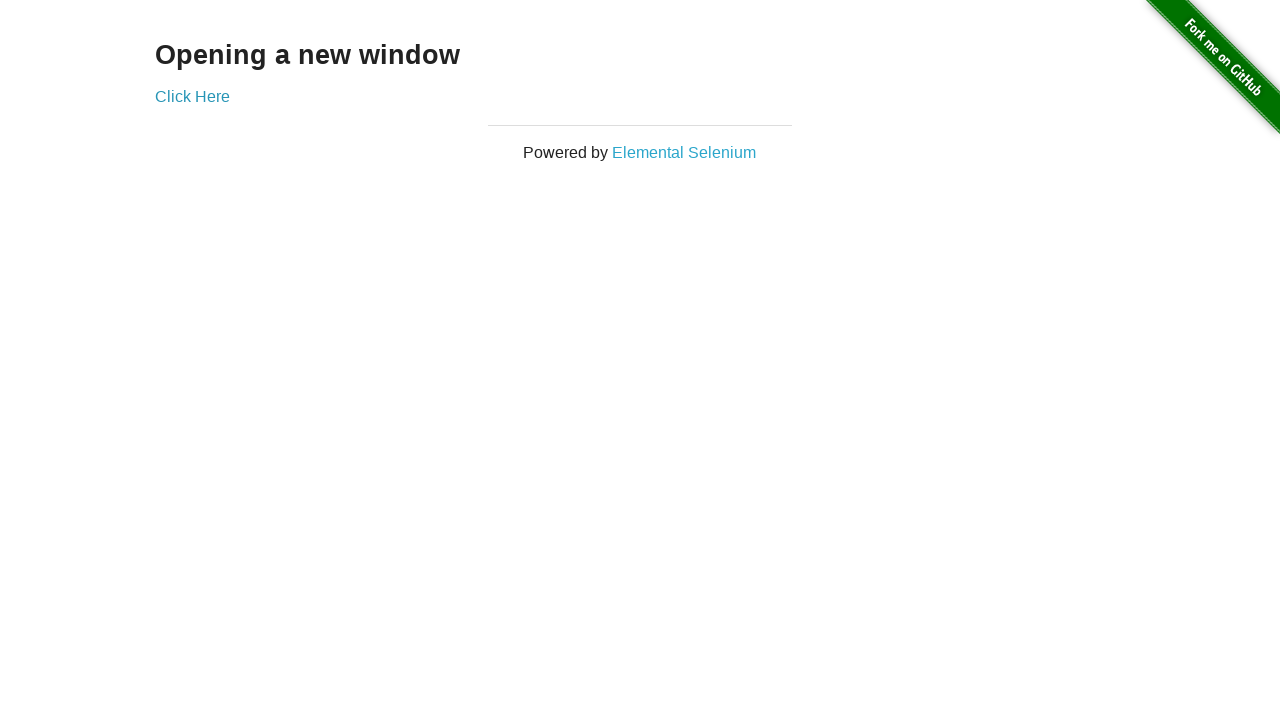

New window page loaded
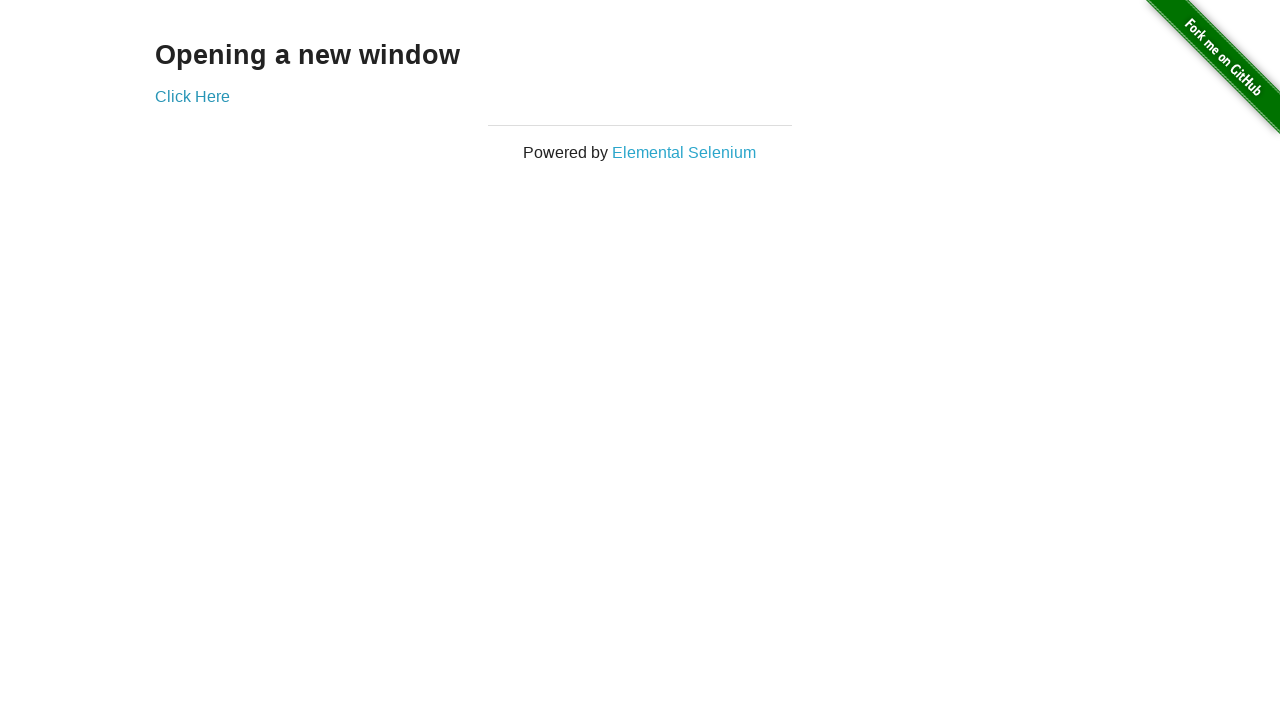

Verified original window title is 'The Internet'
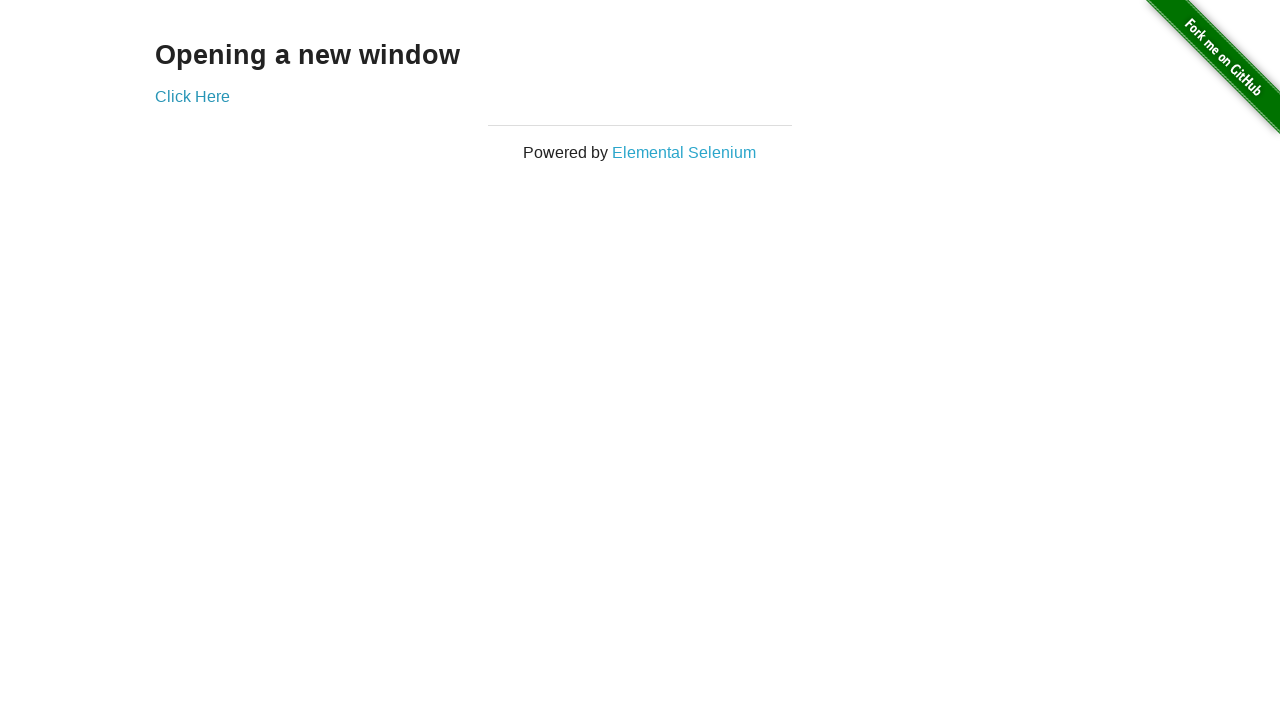

Verified new window title is 'New Window'
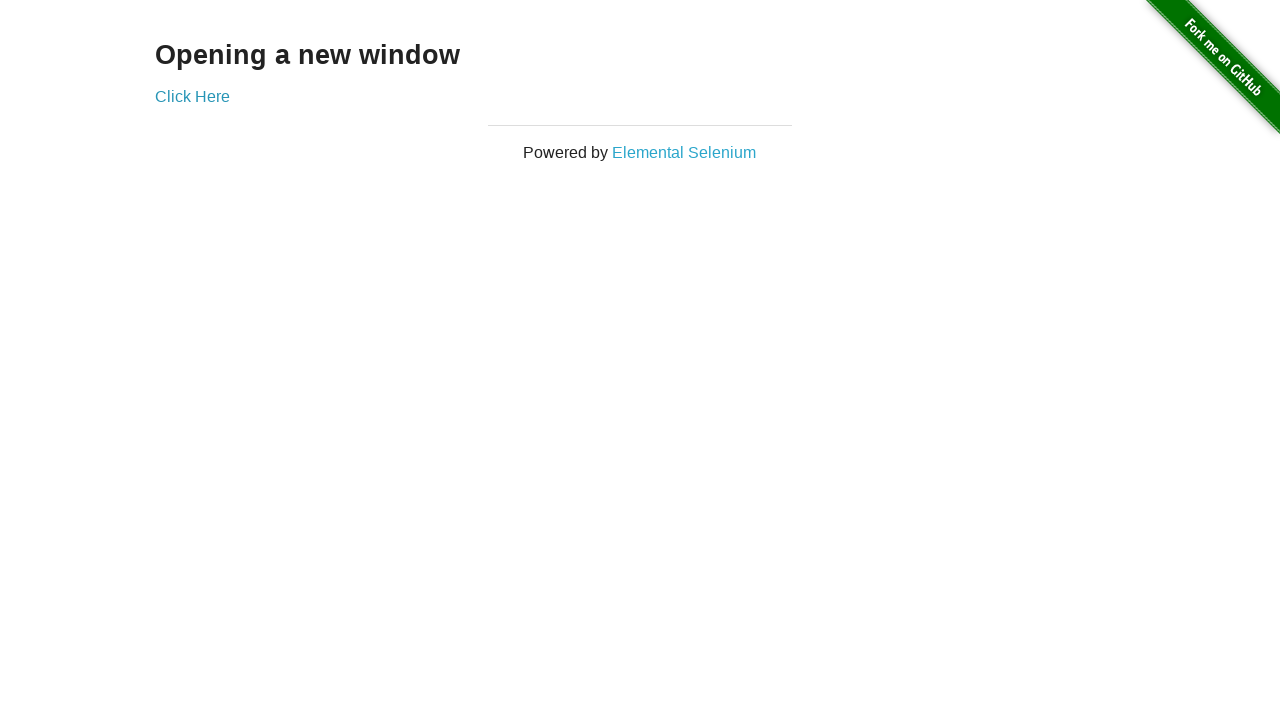

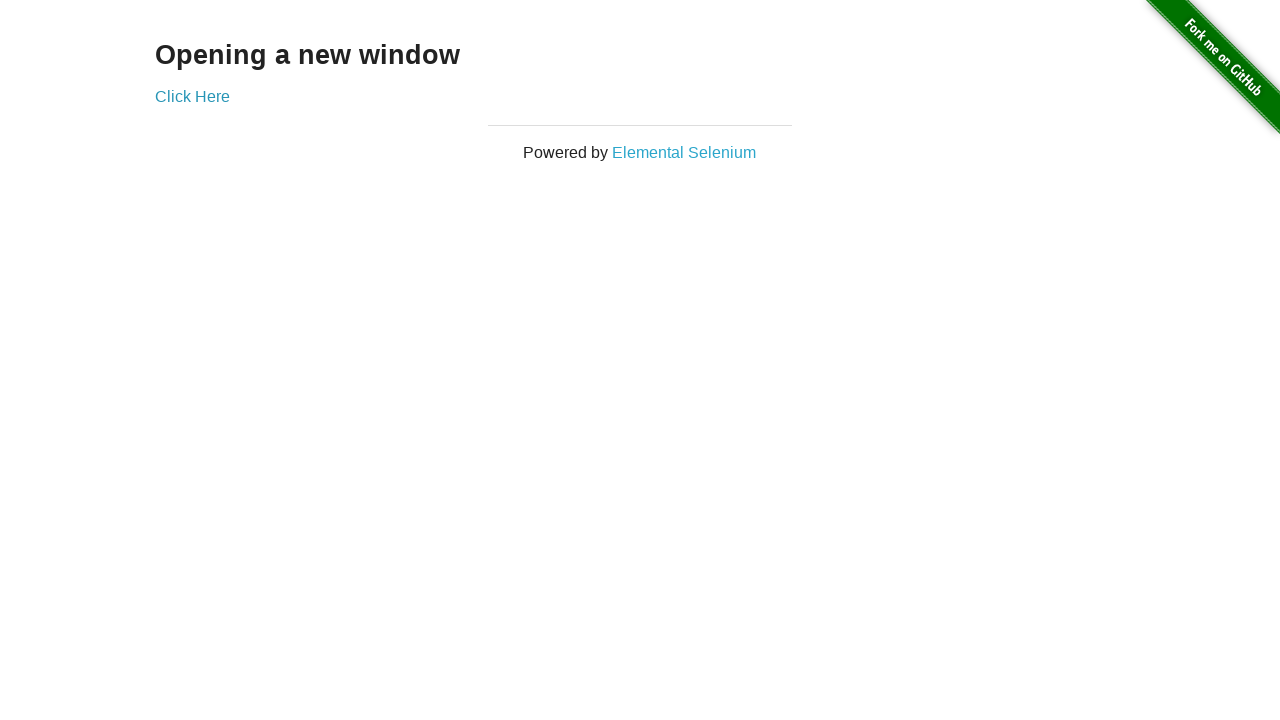